Tests hover functionality by hovering over the first avatar on the page and verifying that additional user information (caption) becomes visible.

Starting URL: http://the-internet.herokuapp.com/hovers

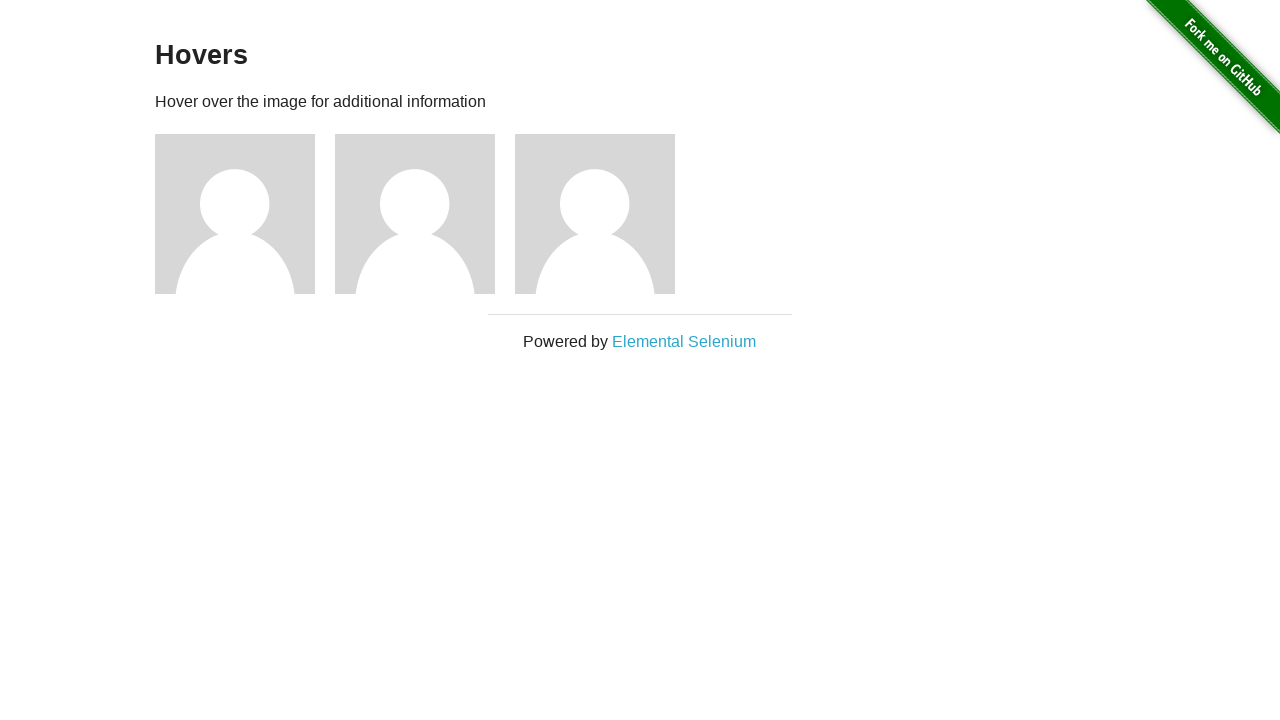

Located the first avatar figure element
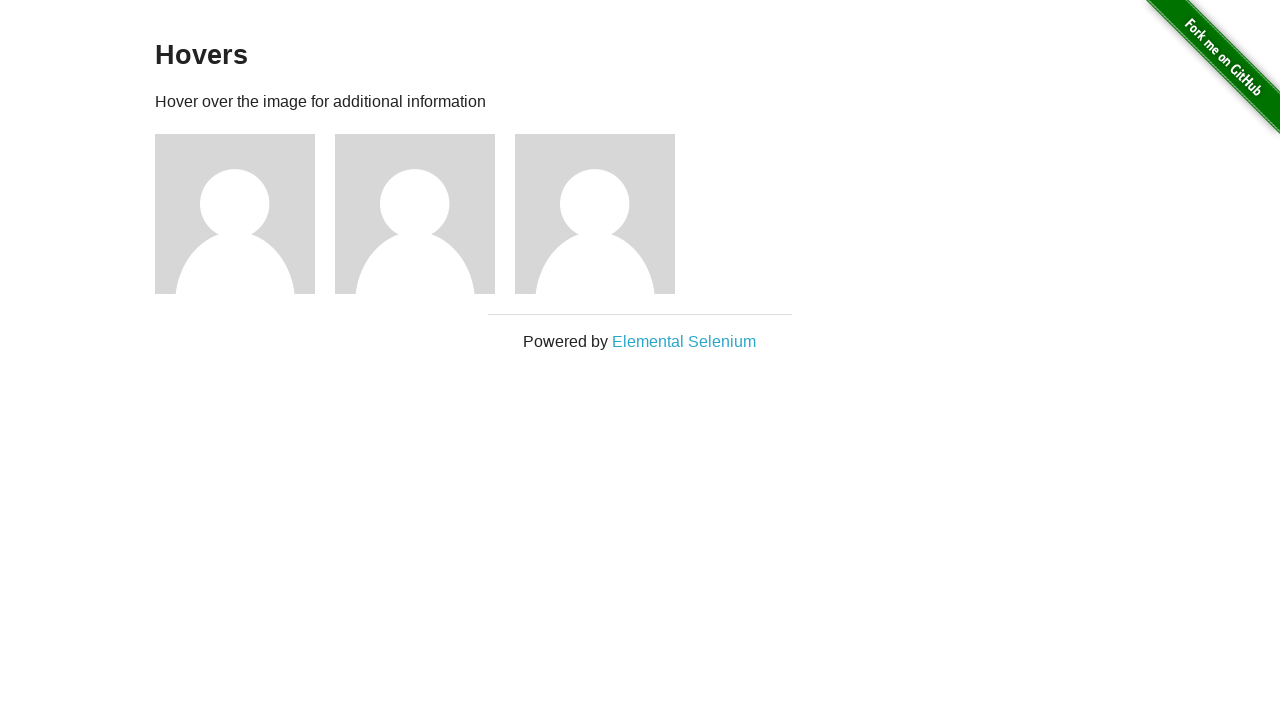

Hovered over the first avatar to trigger hover state at (245, 214) on .figure >> nth=0
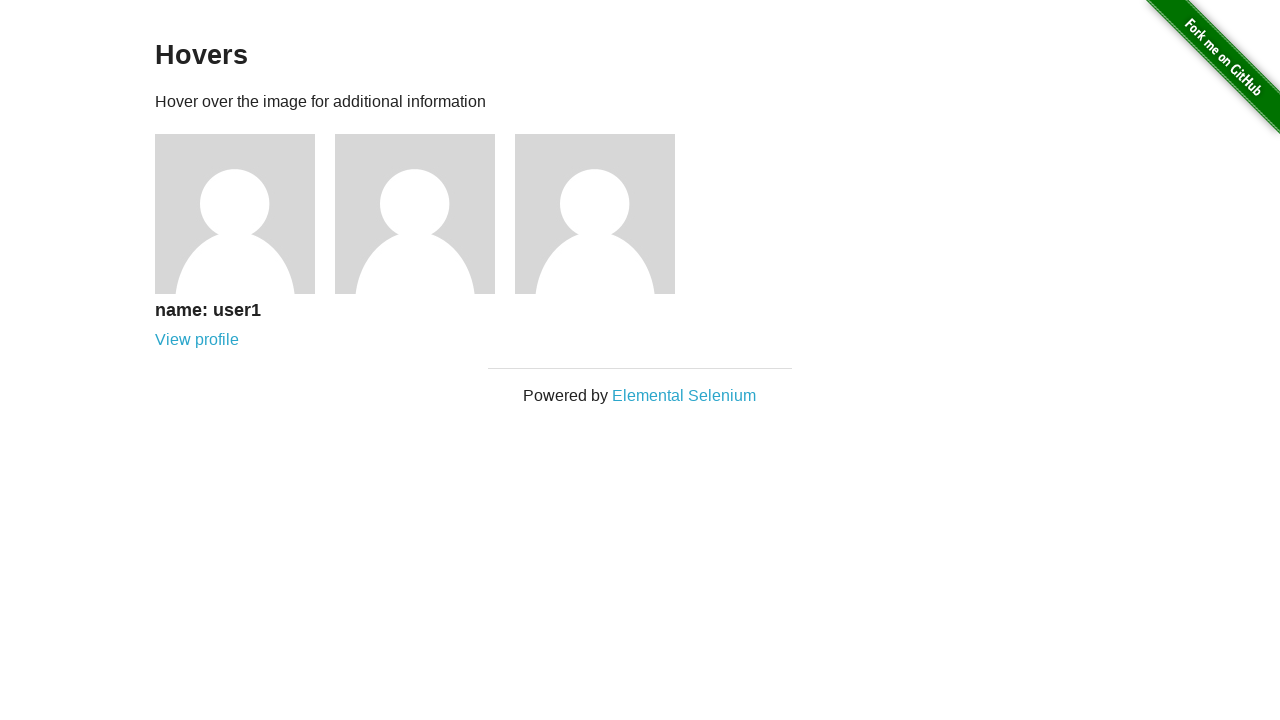

Caption element became visible after hover
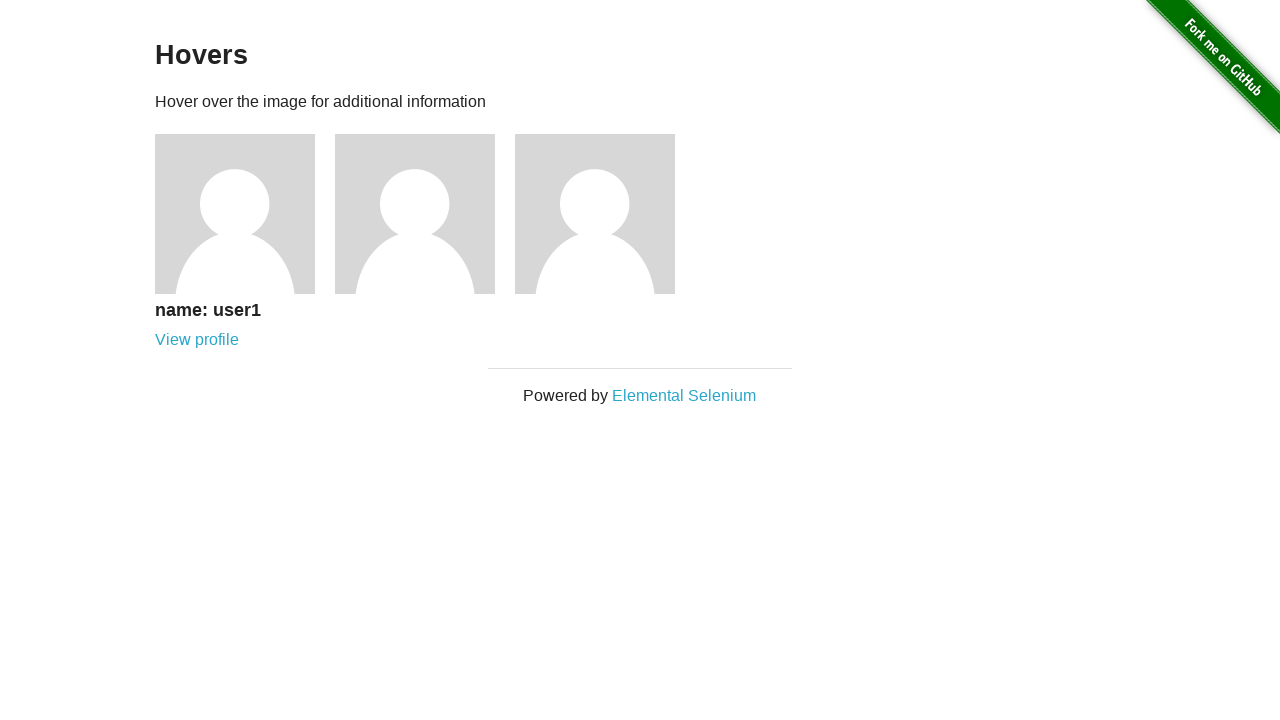

Verified that the avatar caption is visible
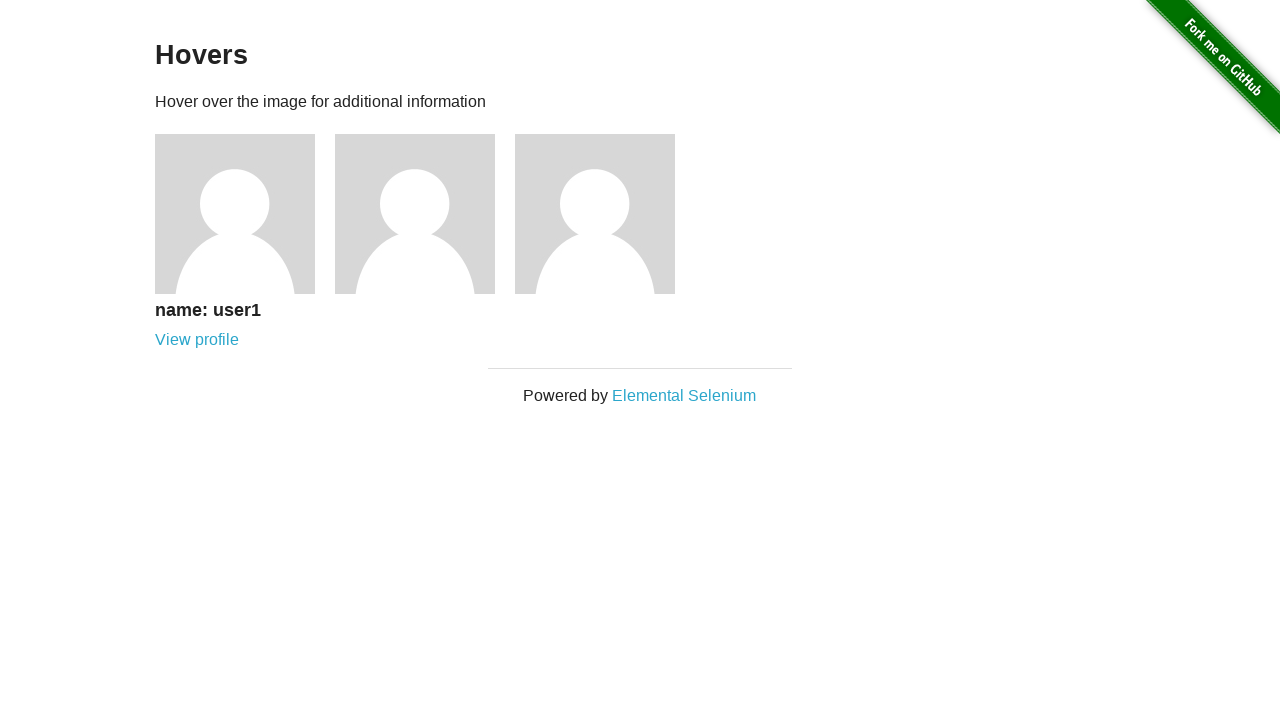

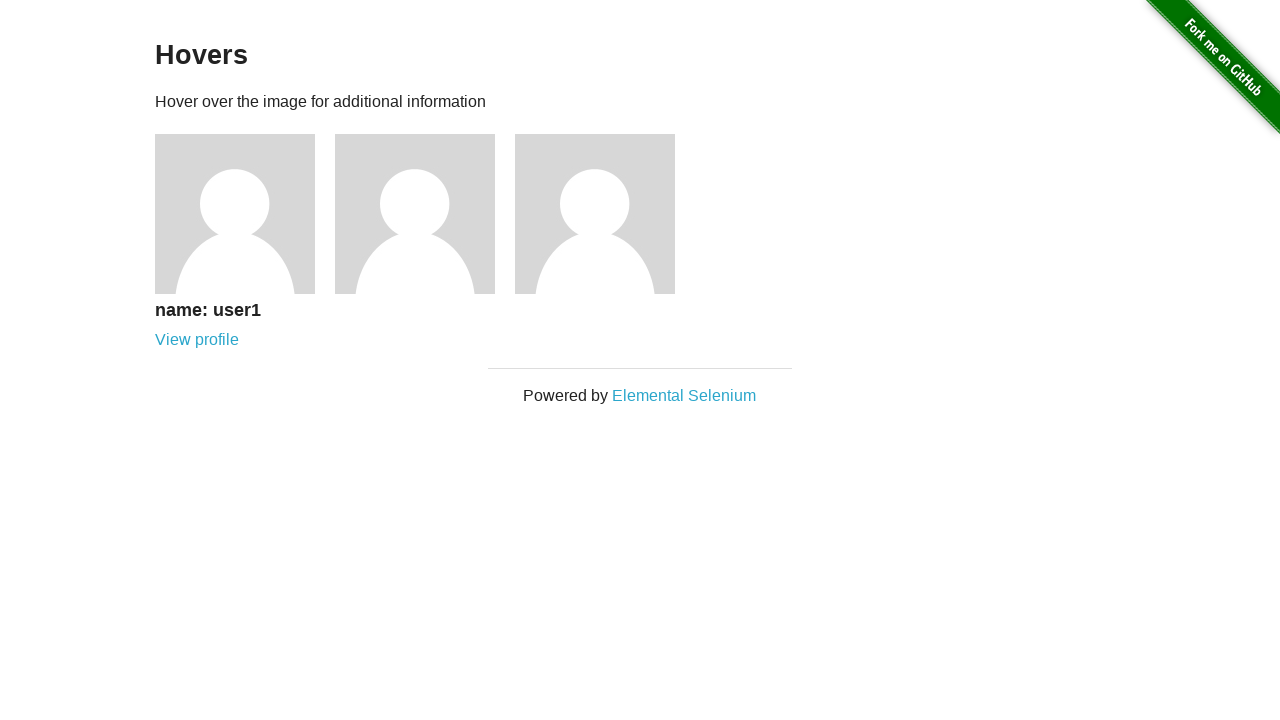